Tests adding todo items to the list by filling the input and pressing enter, then verifying the items appear

Starting URL: https://demo.playwright.dev/todomvc

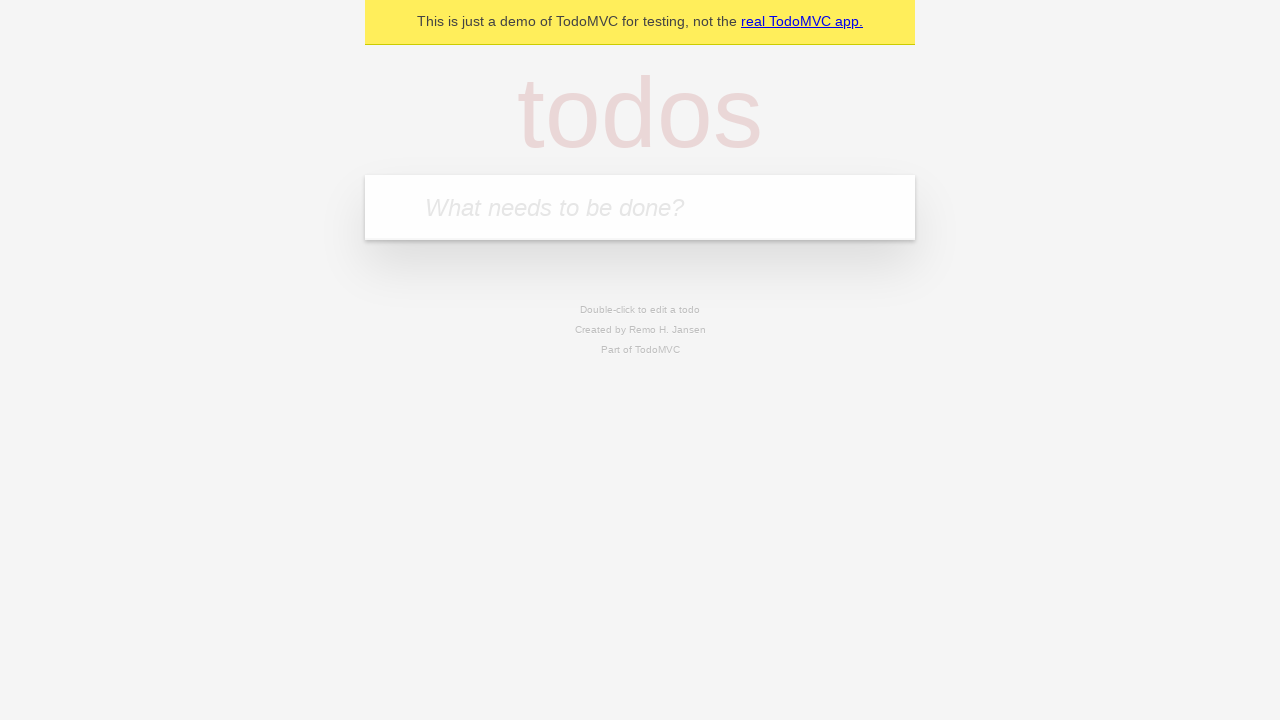

Filled todo input with 'buy some cheese' on internal:attr=[placeholder="What needs to be done?"i]
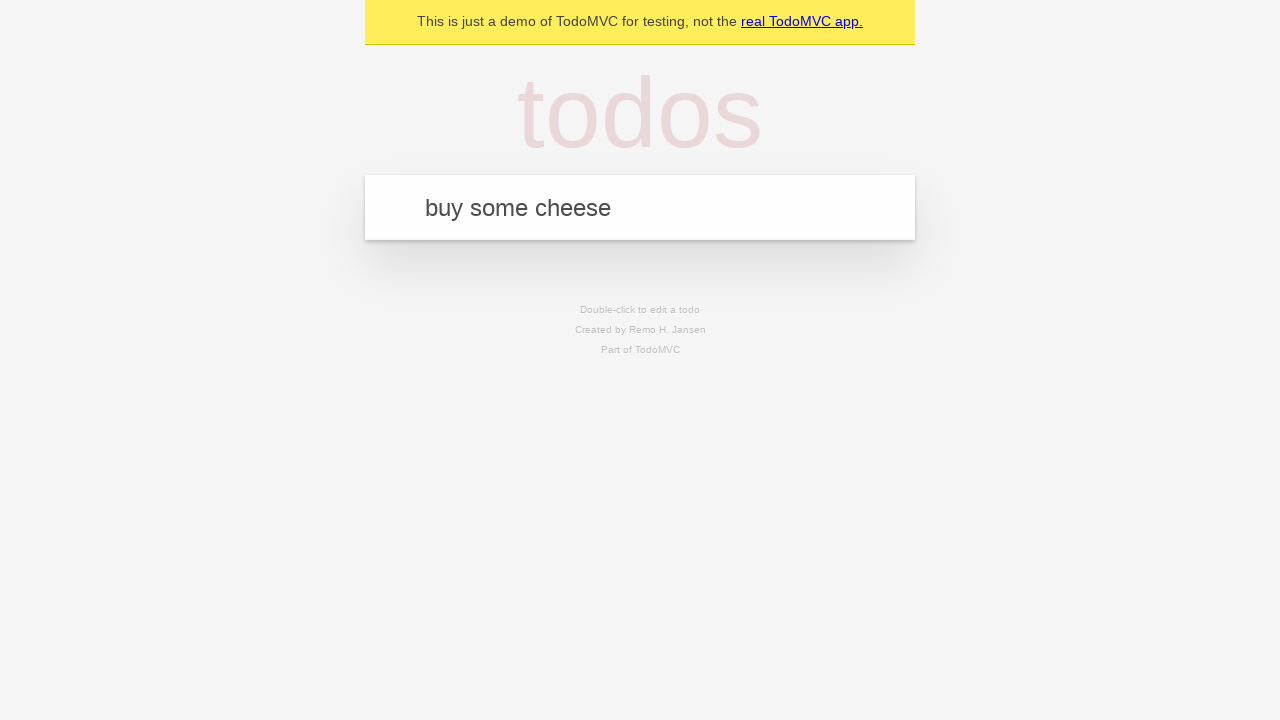

Pressed Enter to add first todo item on internal:attr=[placeholder="What needs to be done?"i]
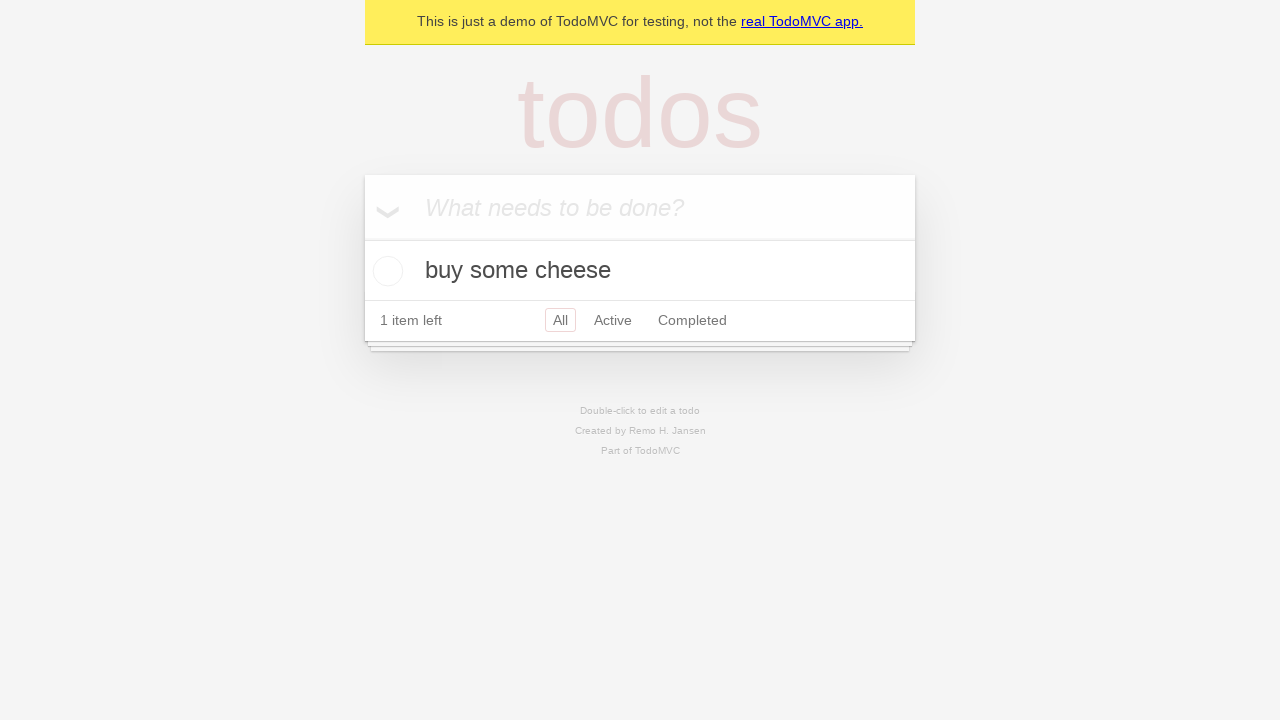

First todo item appeared in the list
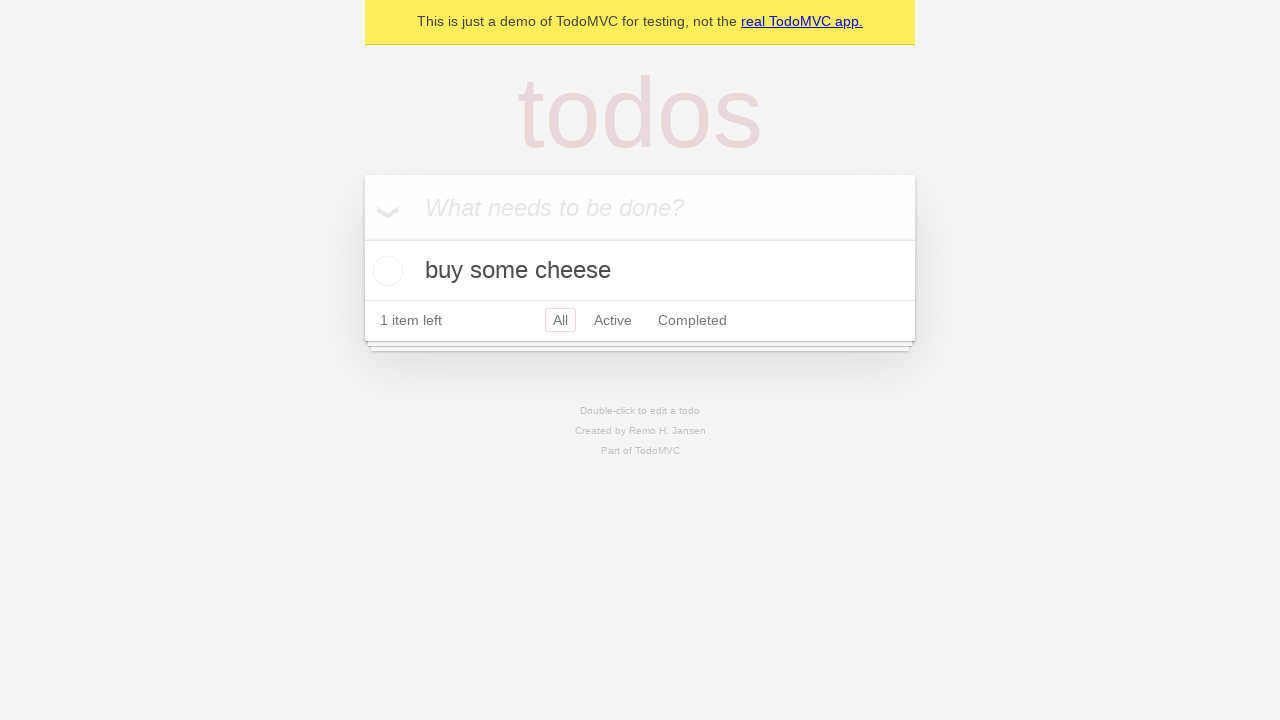

Filled todo input with 'feed the cat' on internal:attr=[placeholder="What needs to be done?"i]
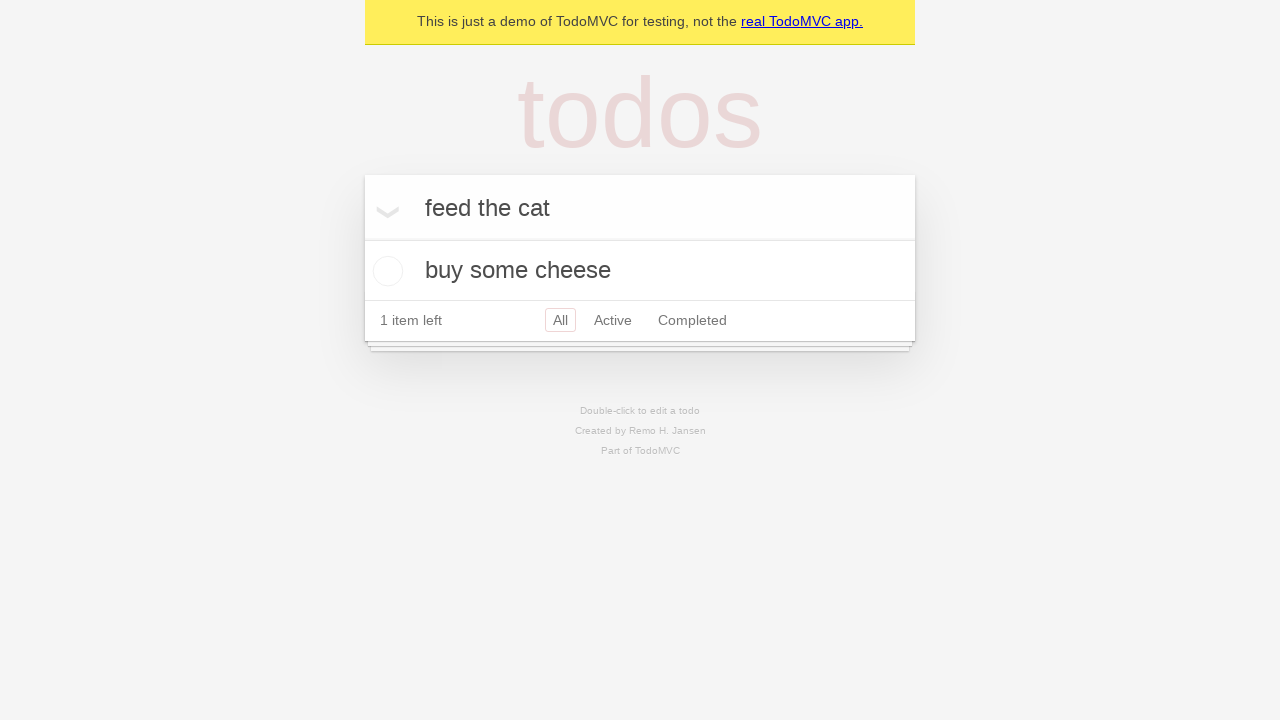

Pressed Enter to add second todo item on internal:attr=[placeholder="What needs to be done?"i]
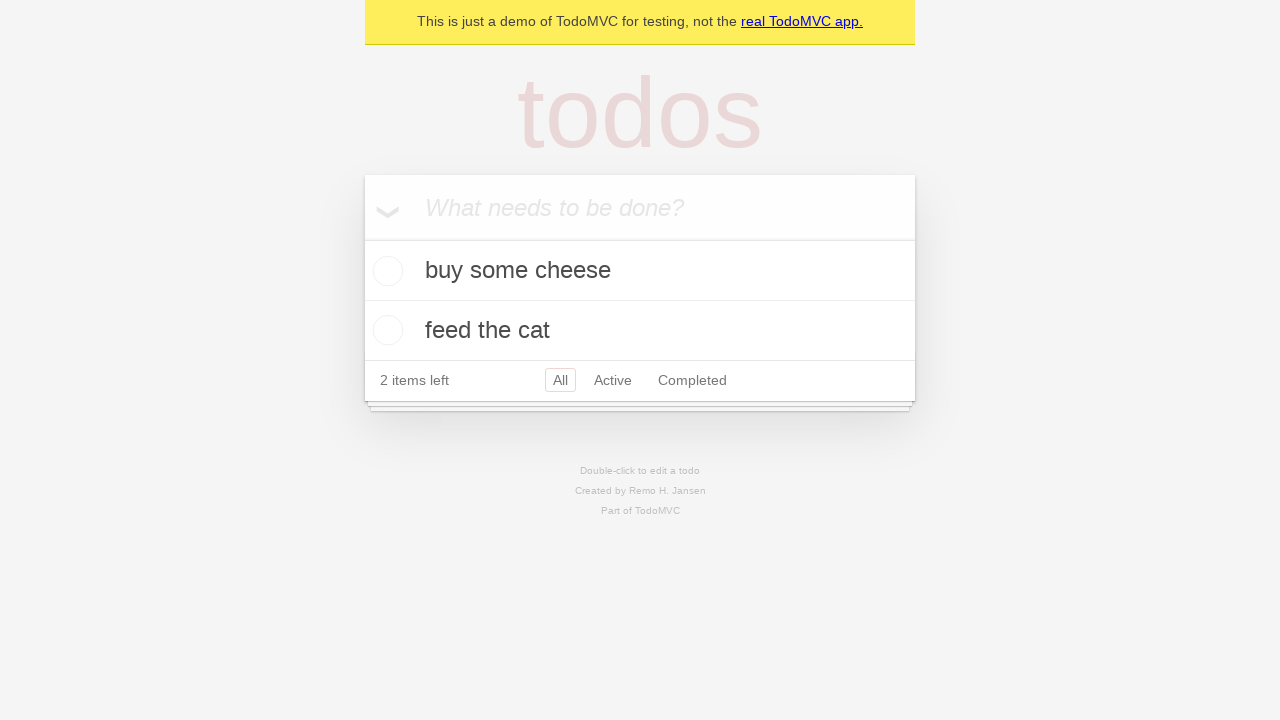

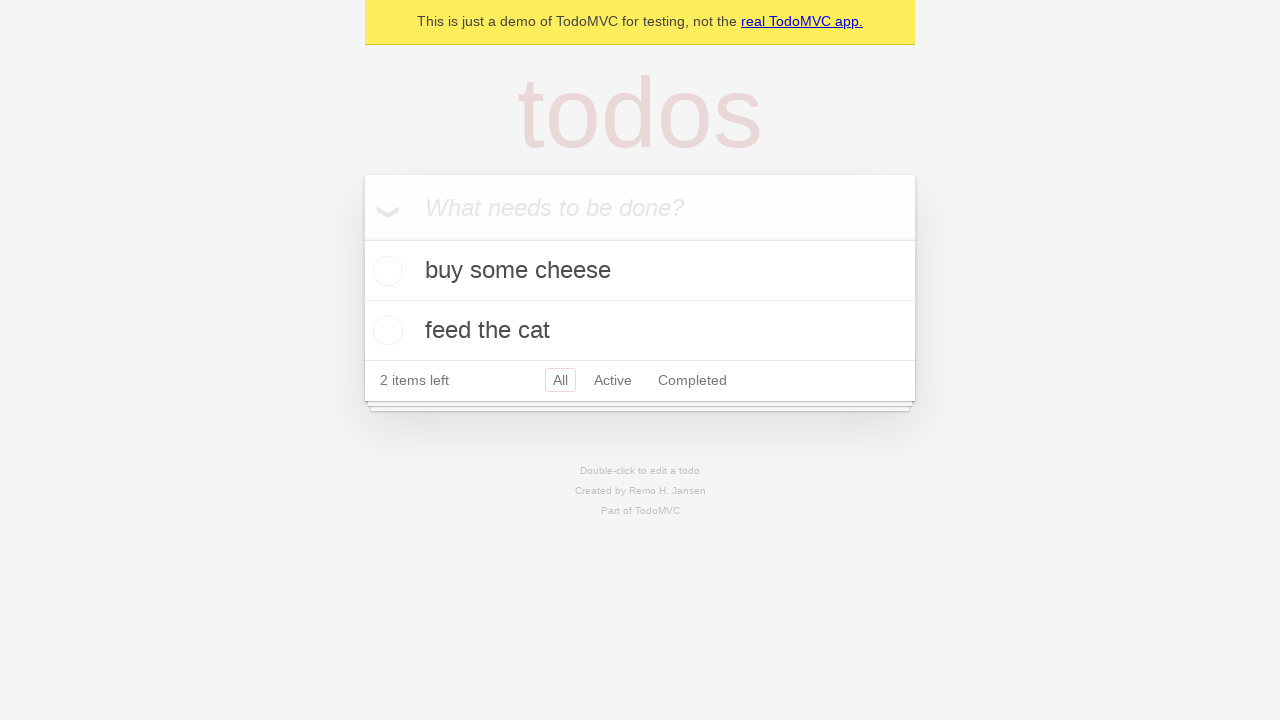